Tests mortgage calculator form by entering home value and down payment values into the respective fields

Starting URL: https://www.mortgagecalculator.org/

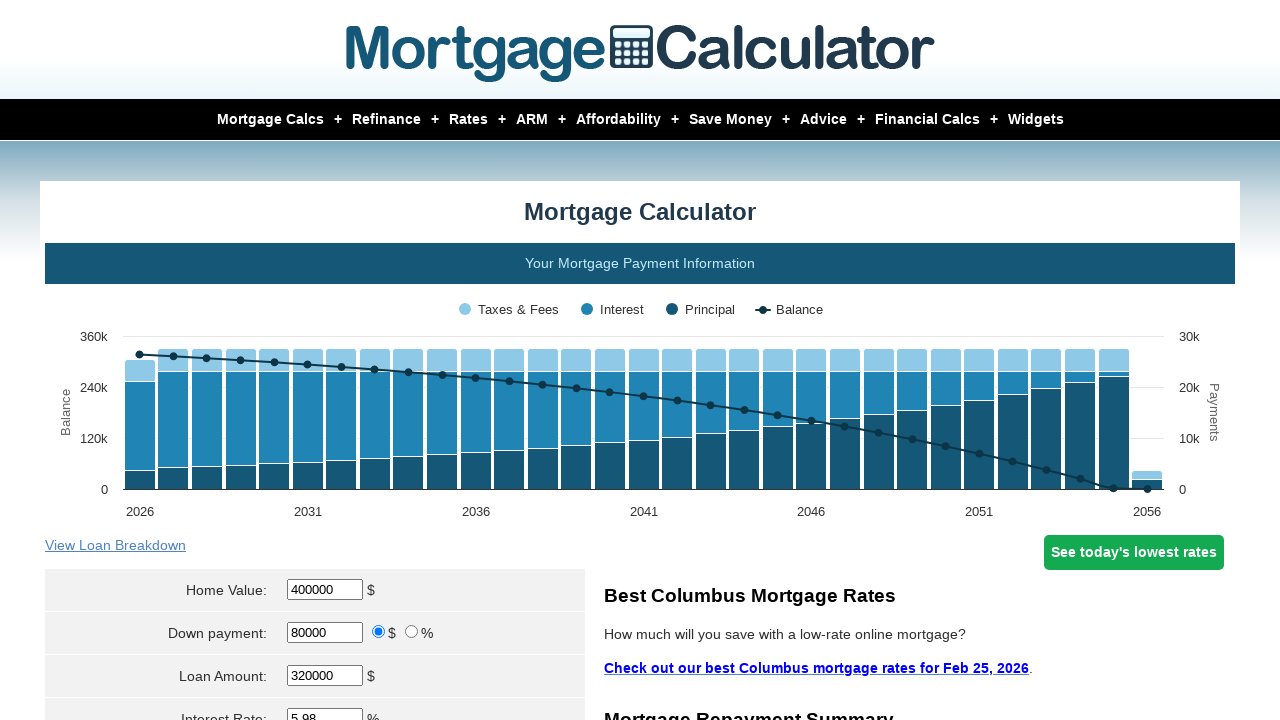

Located home value input field
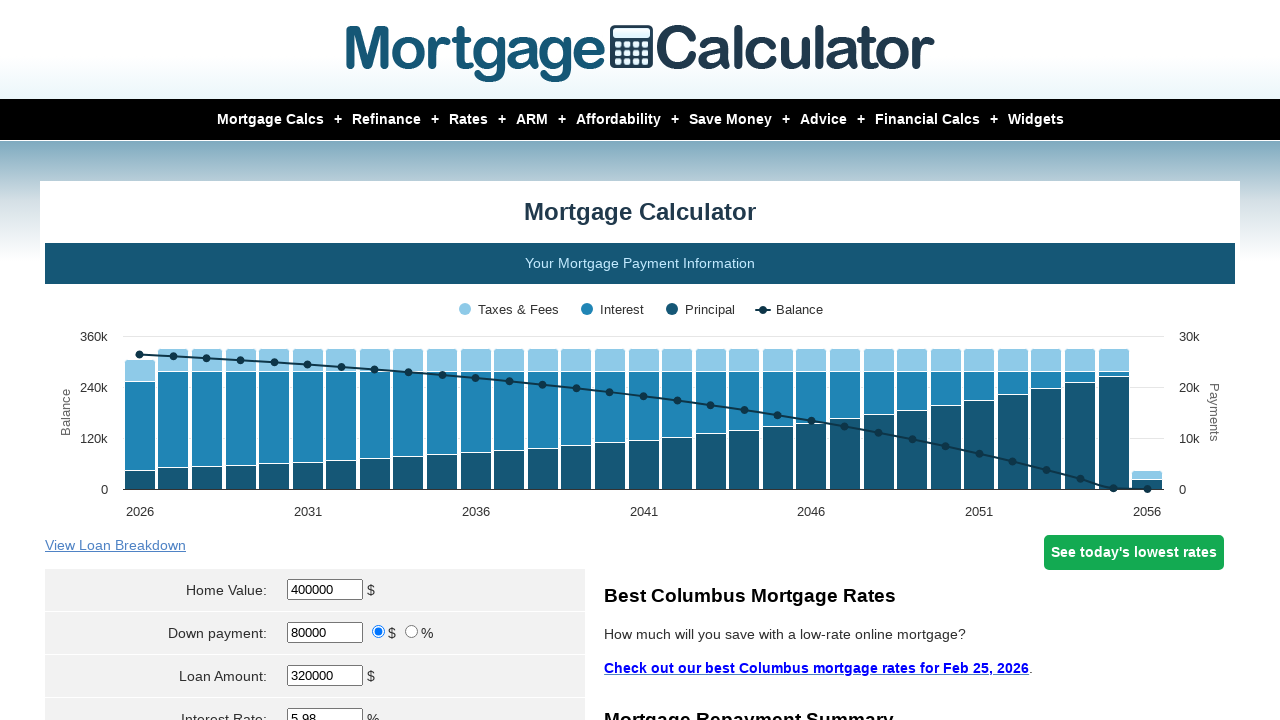

Cleared home value field on xpath=//*[@id = 'homeval']
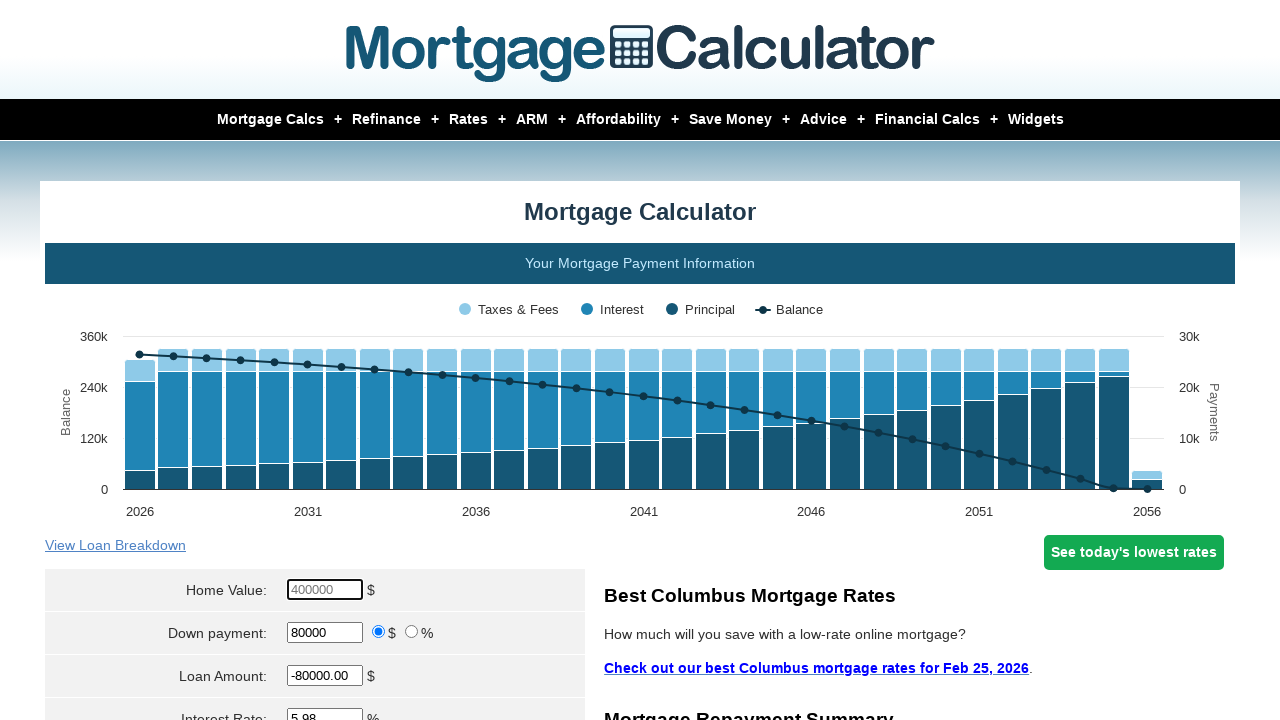

Entered home value of $950,000 on xpath=//*[@id = 'homeval']
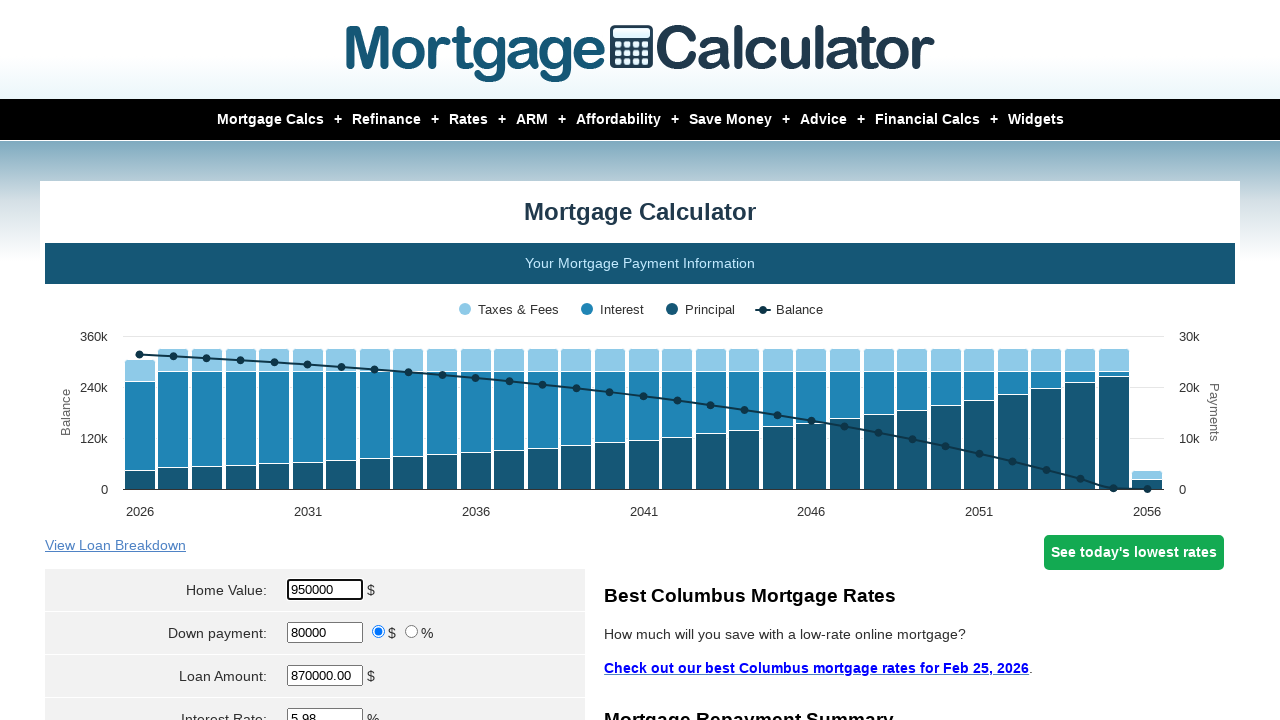

Located down payment input field
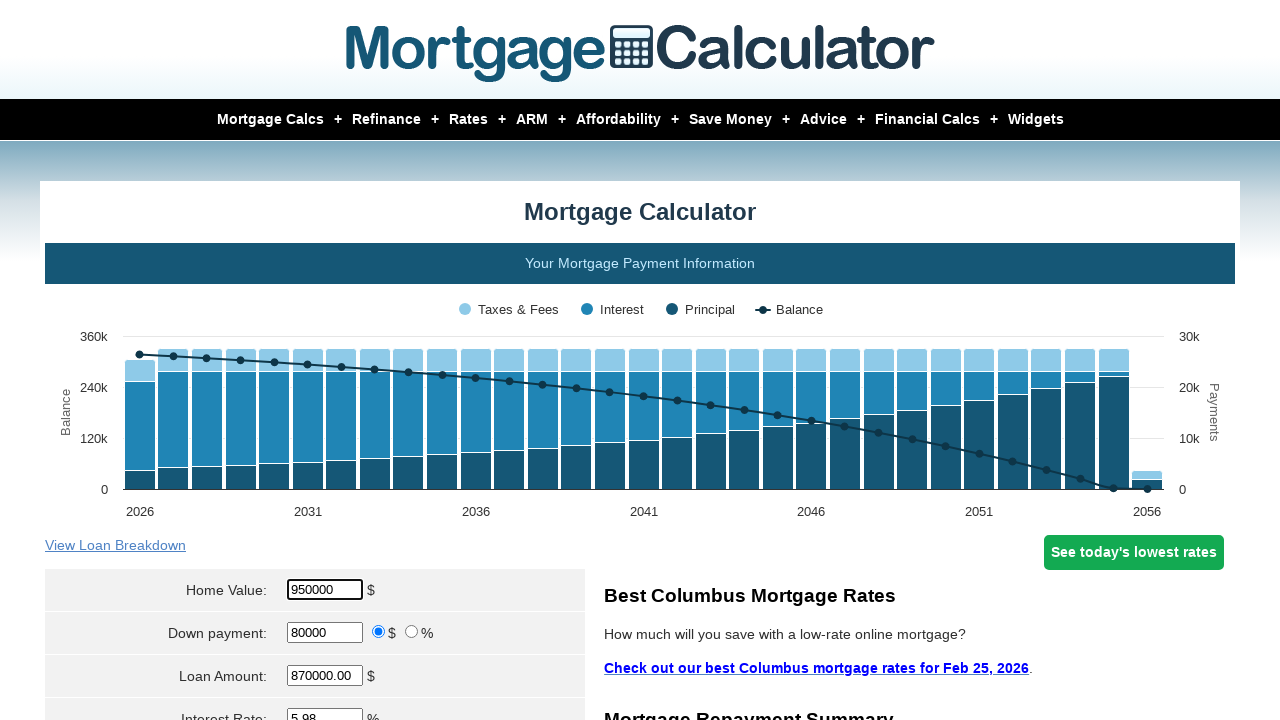

Cleared down payment field on xpath=//*[@id = 'downpayment']
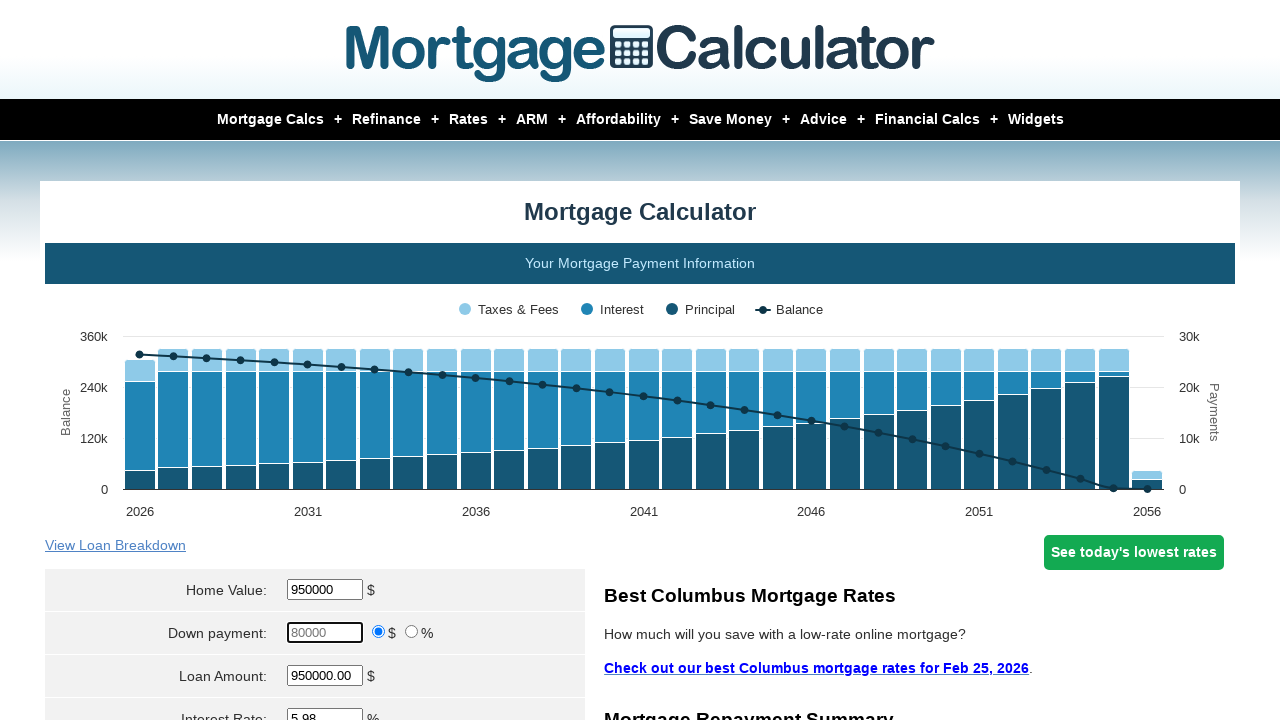

Entered down payment of $200,000 on xpath=//*[@id = 'downpayment']
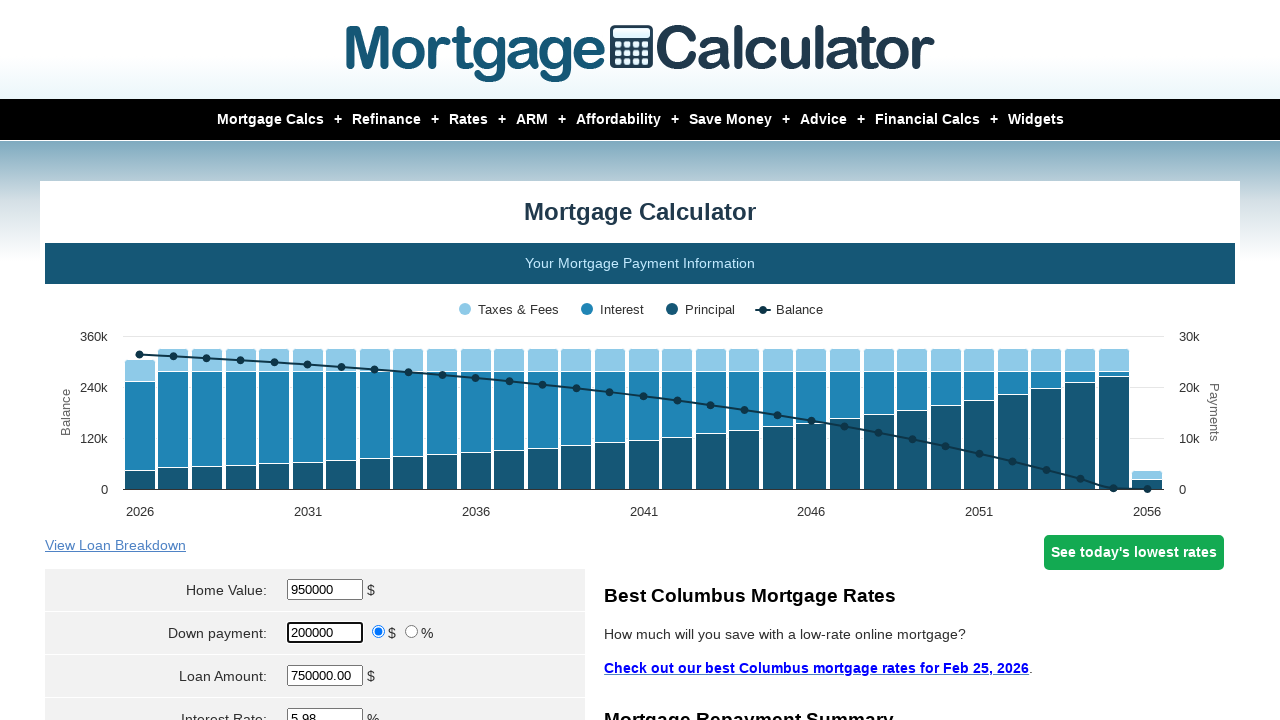

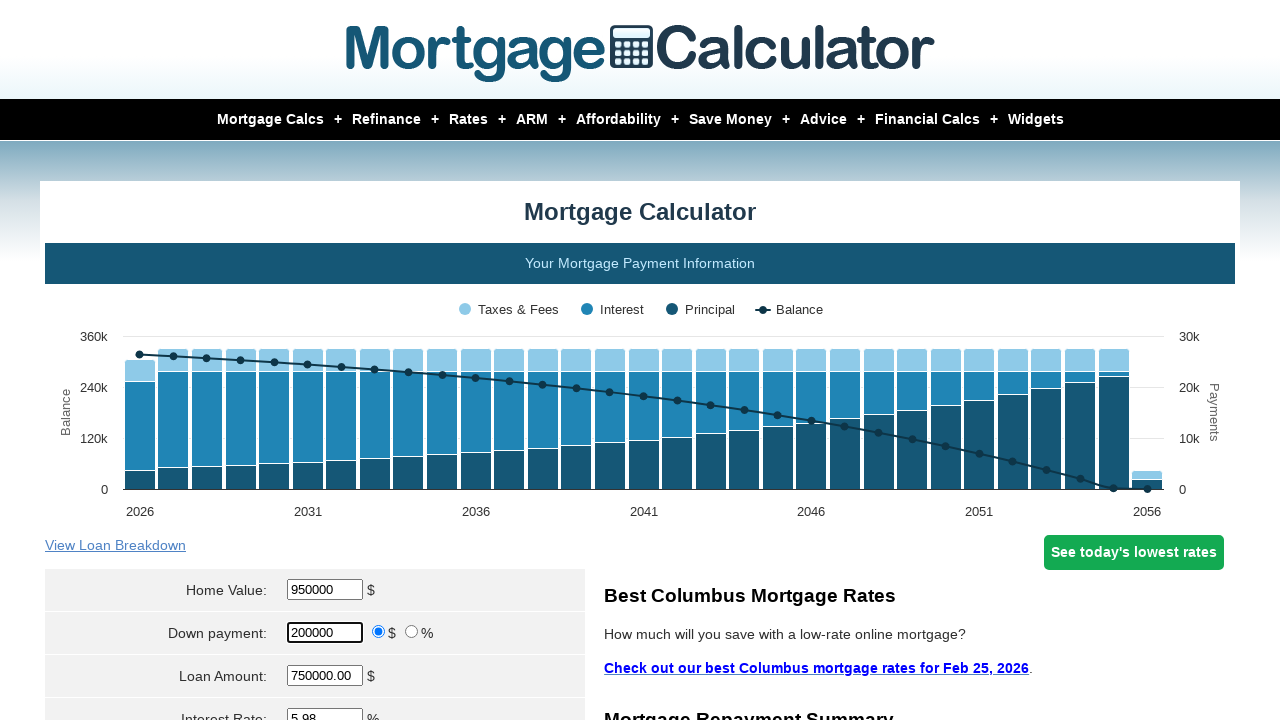